Navigates to a GitHub Pages site and executes JavaScript to change the page title and display an alert dialog.

Starting URL: http://suninjuly.github.io/selects1.html

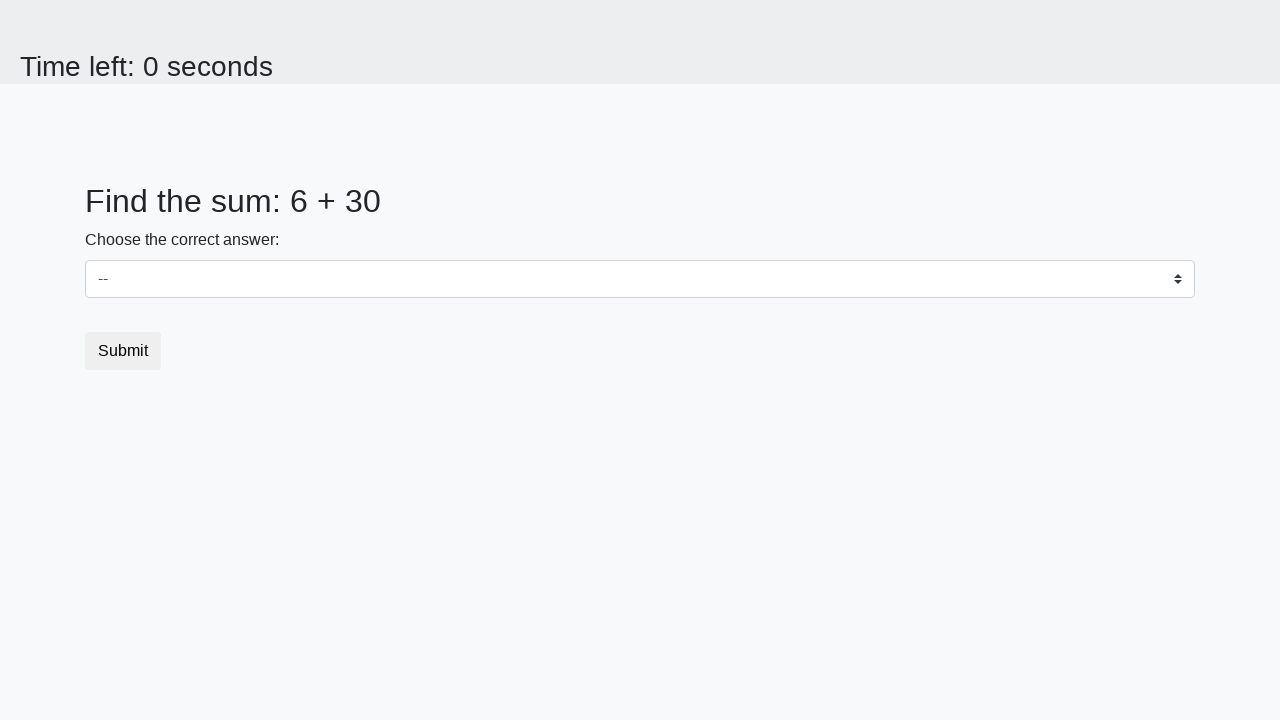

Navigated to GitHub Pages site
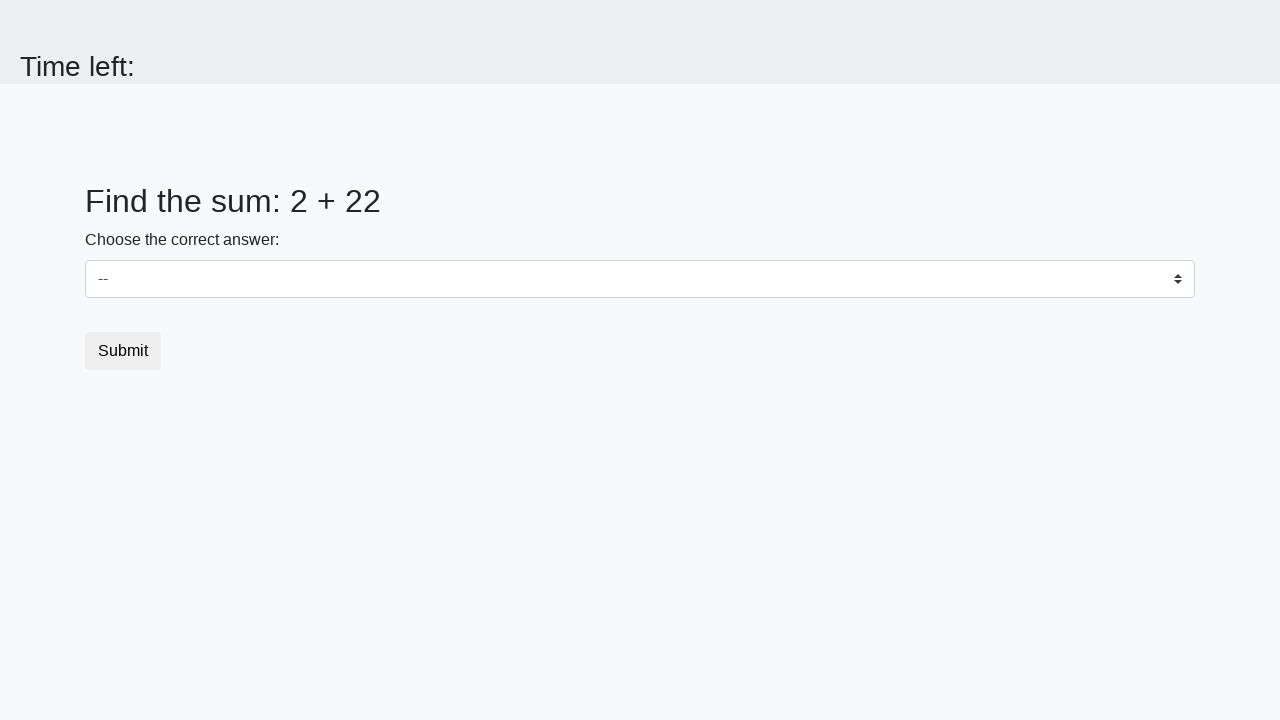

Executed JavaScript to change page title and trigger alert dialog
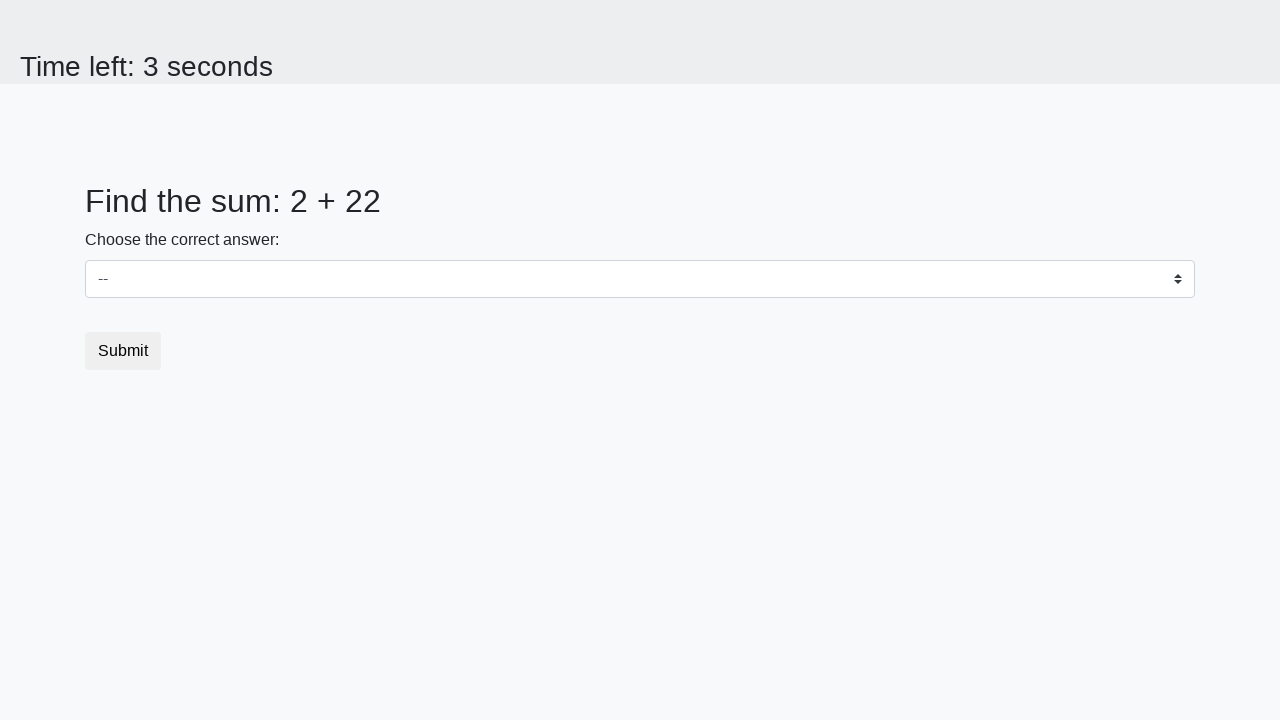

Set up alert dialog handler to accept dialogs
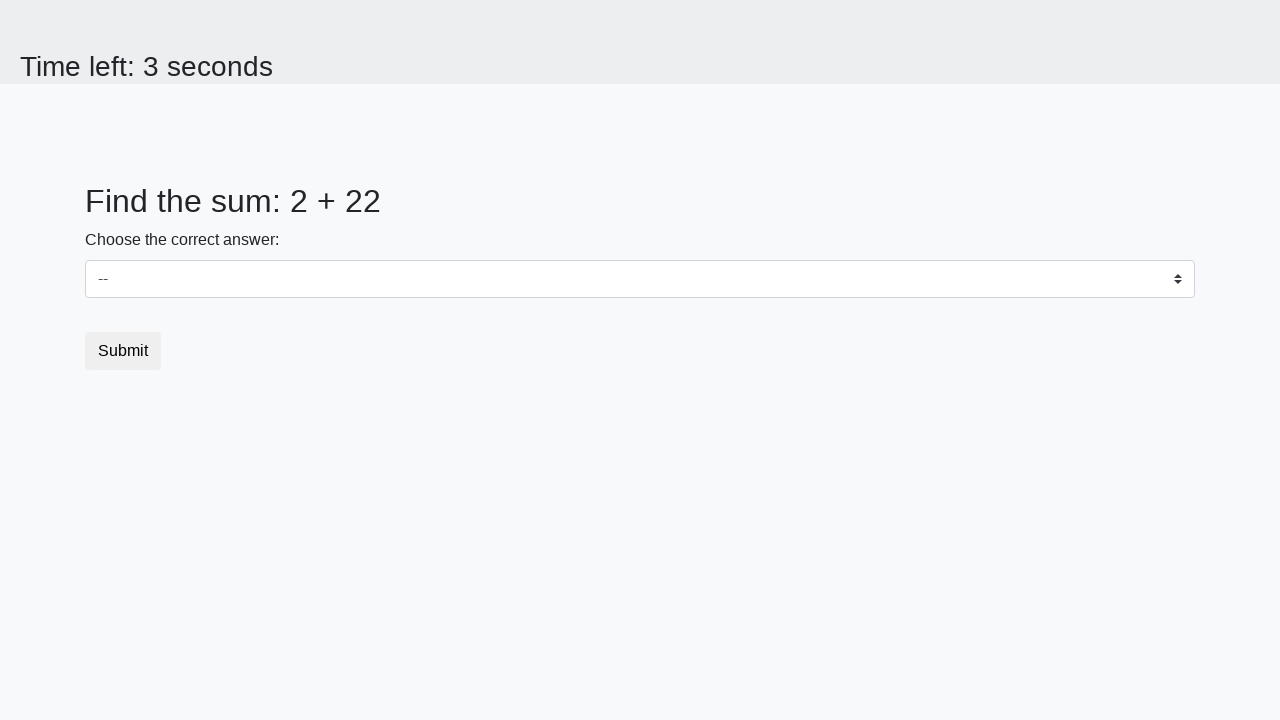

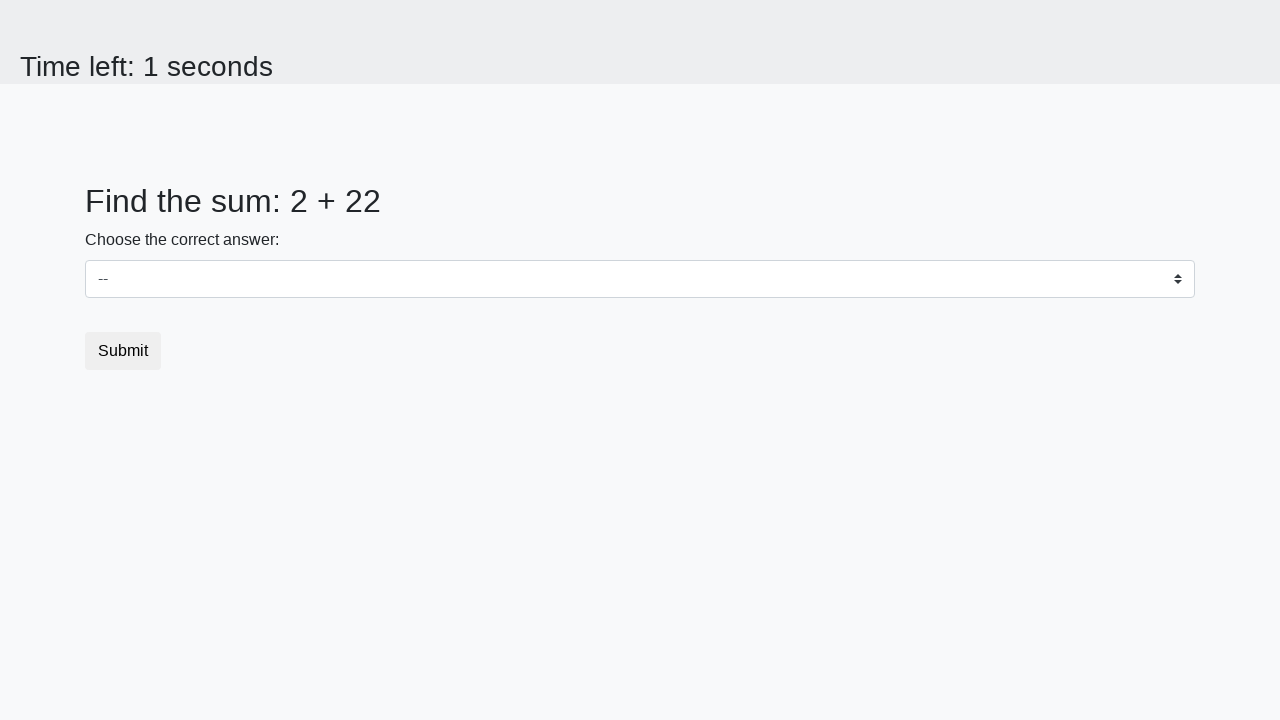